Tests form interactions by selecting multiple sector filters (oil/gas, banks, finance, metallurgy, etc.), setting year to 2027, applying various filter options, and submitting the filter form to verify the resulting URL contains all selected parameters.

Starting URL: https://smart-lab.ru/dividends/

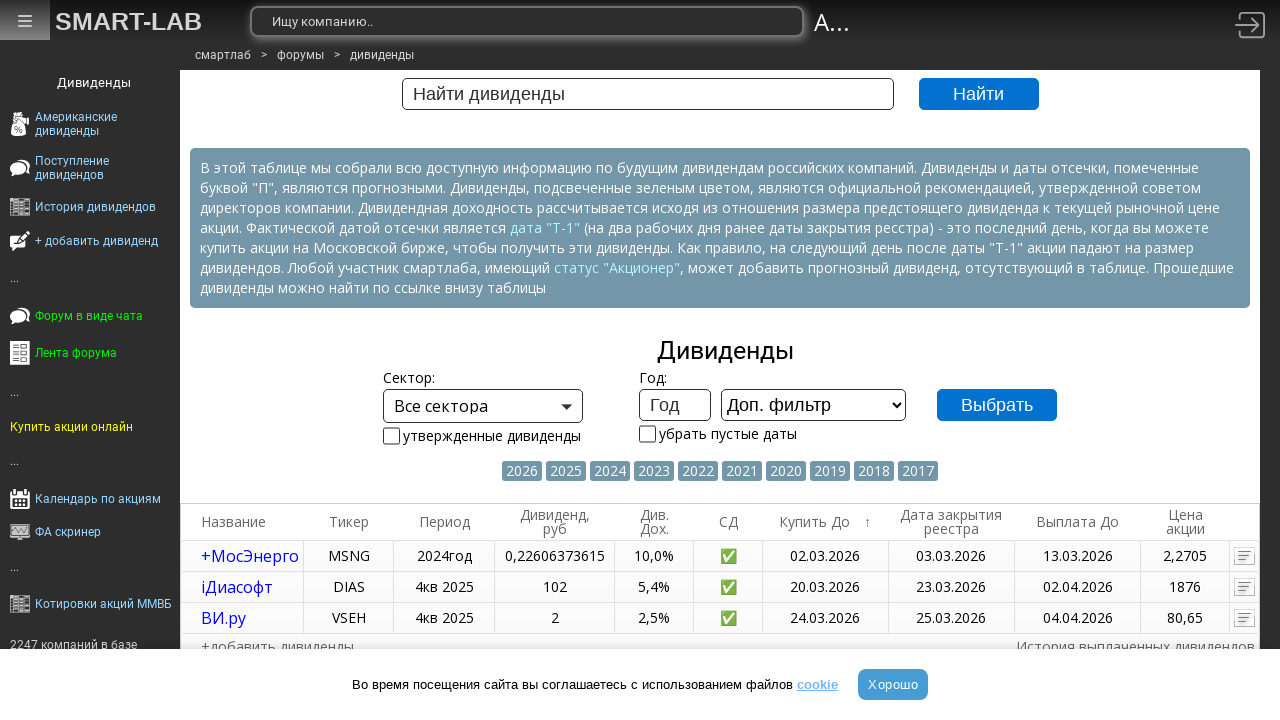

Clicked on 'Все сектора' dropdown to open sector filter menu at (566, 406) on p:has-text('Все сектора') i
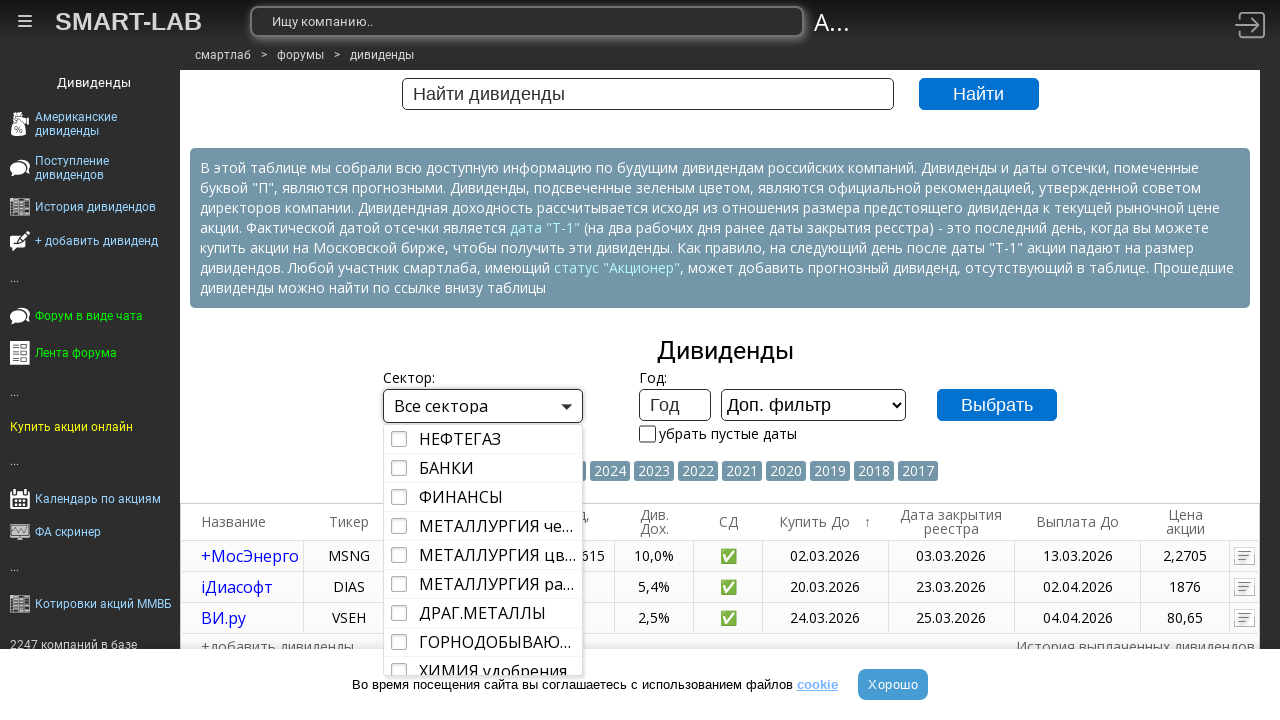

Selected 'НЕФТЕГАЗ' (Oil & Gas) sector at (398, 439) on li:has-text('НЕФТЕГАЗ') i
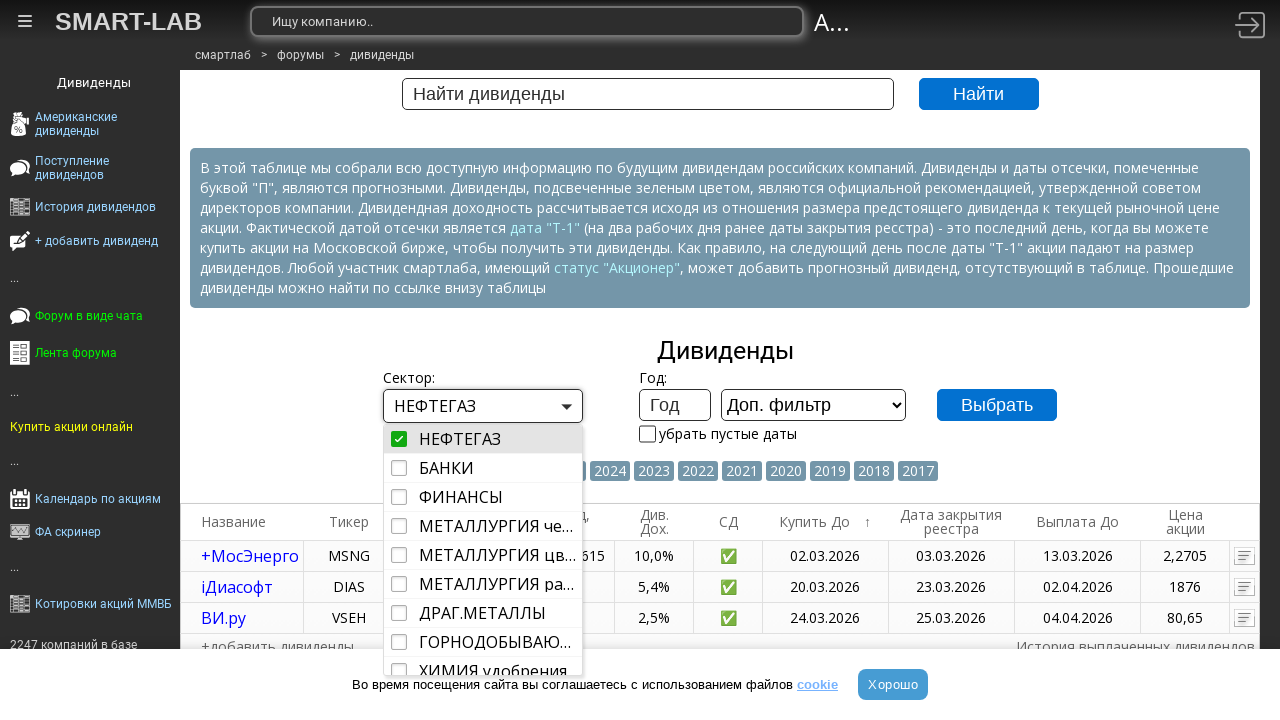

Selected 'БАНКИ' (Banks) sector at (398, 468) on #dividends_filter li:has-text('БАНКИ') i
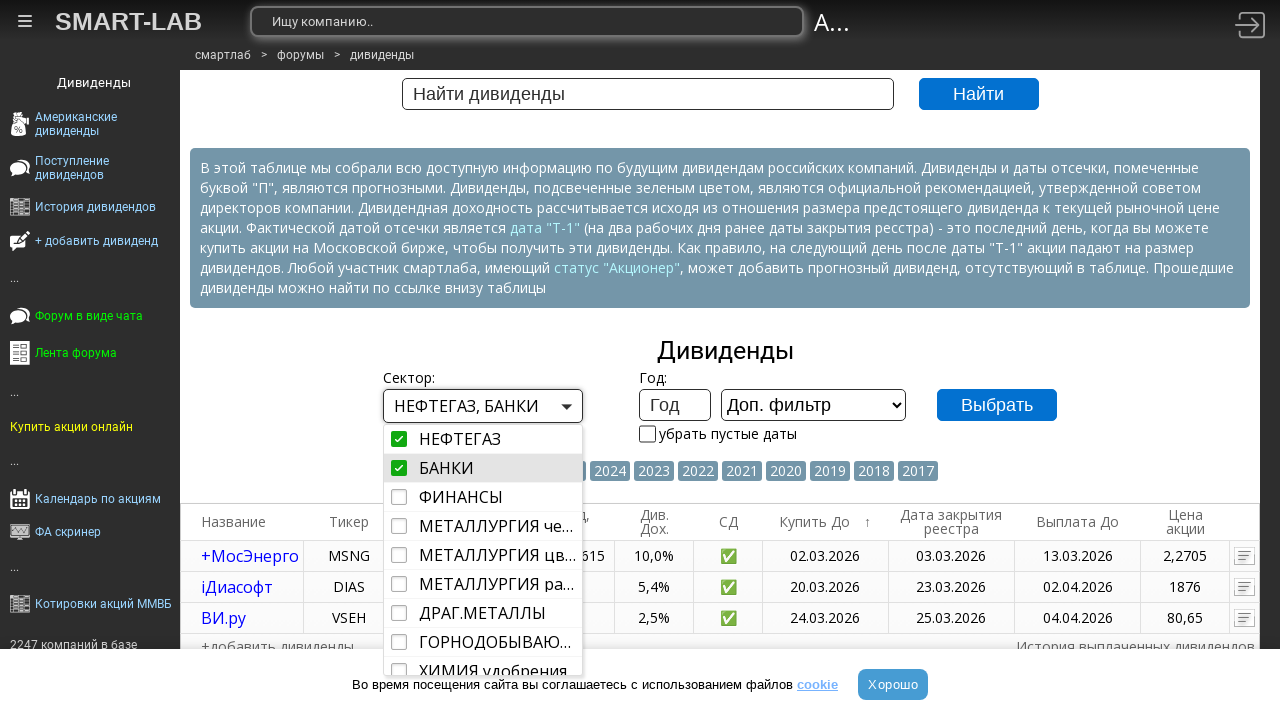

Selected 'ФИНАНСЫ' (Finance) sector at (398, 497) on li:has-text('ФИНАНСЫ') i
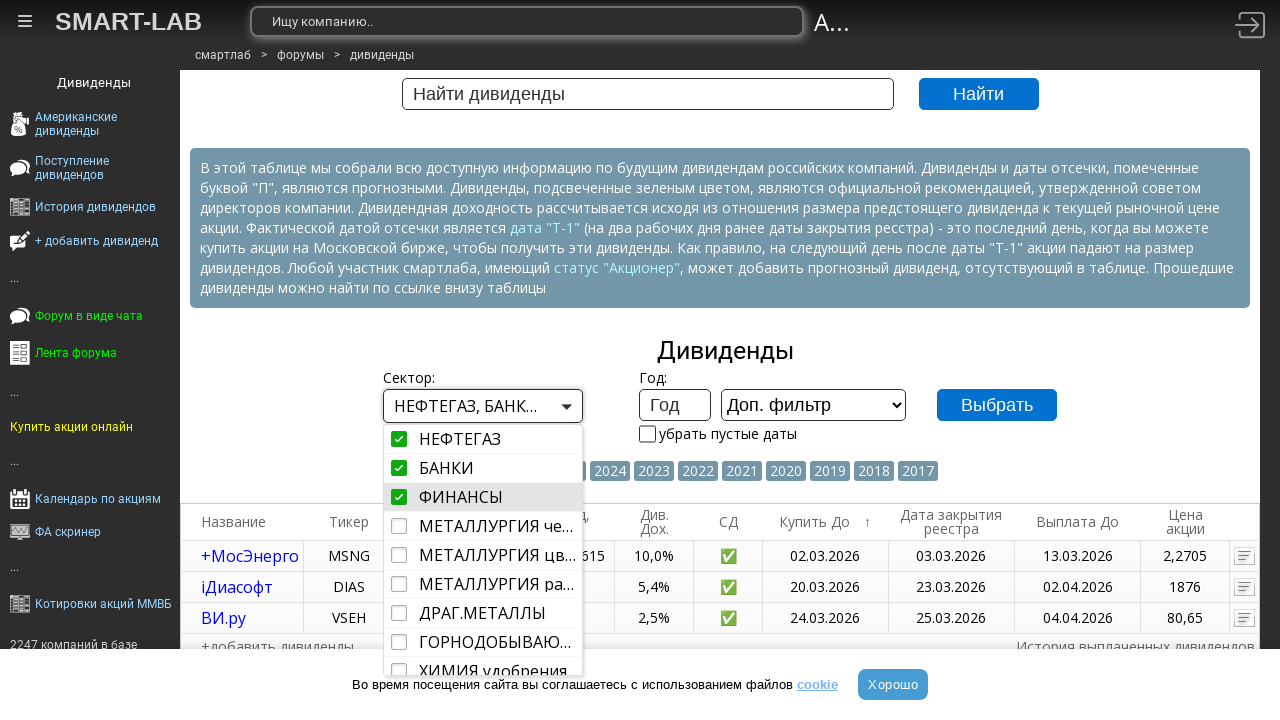

Selected 'МЕТАЛЛУРГИЯ черн.' (Black Metallurgy) sector at (398, 526) on li:has-text('МЕТАЛЛУРГИЯ черн.') i
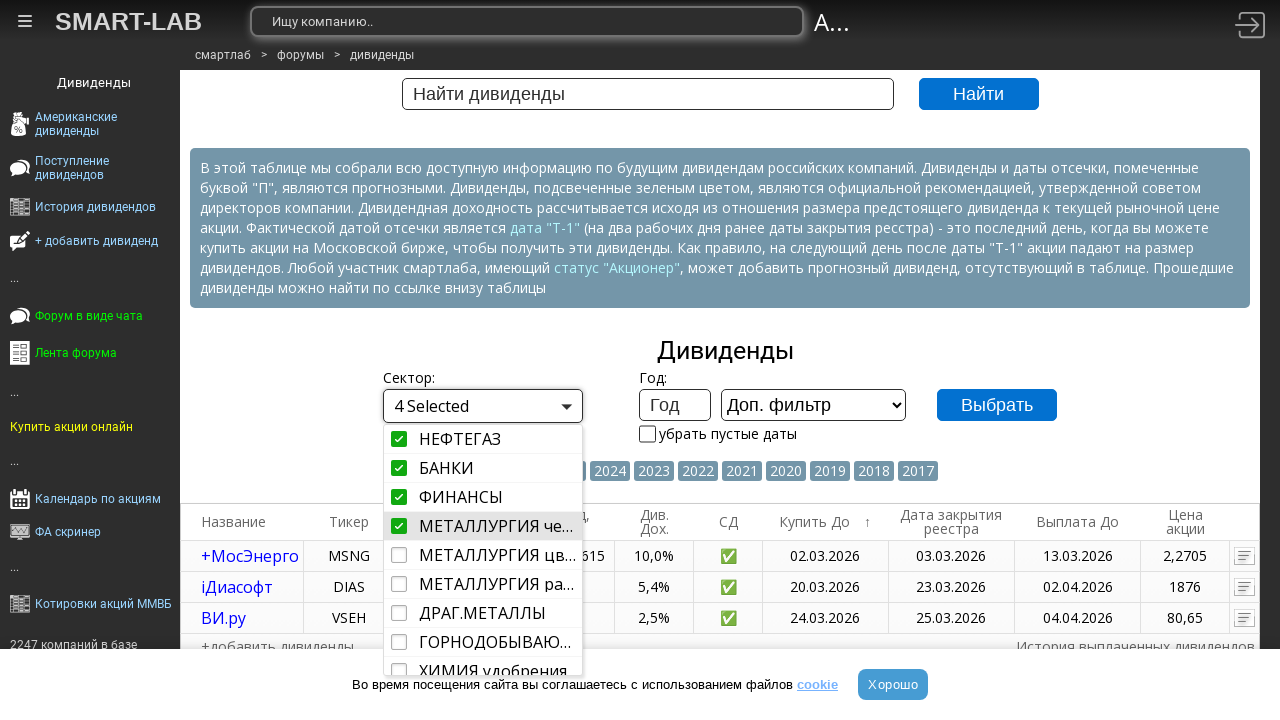

Selected 'МЕТАЛЛУРГИЯ цвет.' (Non-ferrous Metallurgy) sector at (398, 555) on li:has-text('МЕТАЛЛУРГИЯ цвет.') i
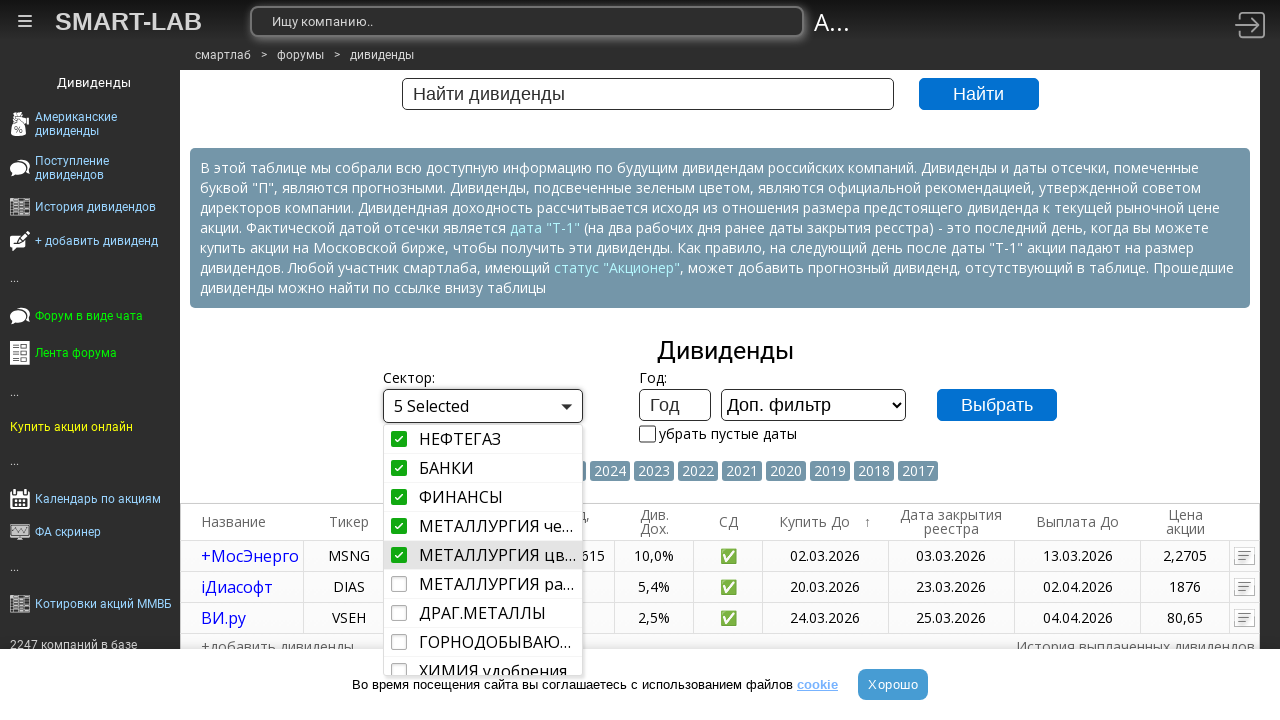

Selected 'МЕТАЛЛУРГИЯ разное' (Metallurgy Other) sector at (398, 584) on li:has-text('МЕТАЛЛУРГИЯ разное') i
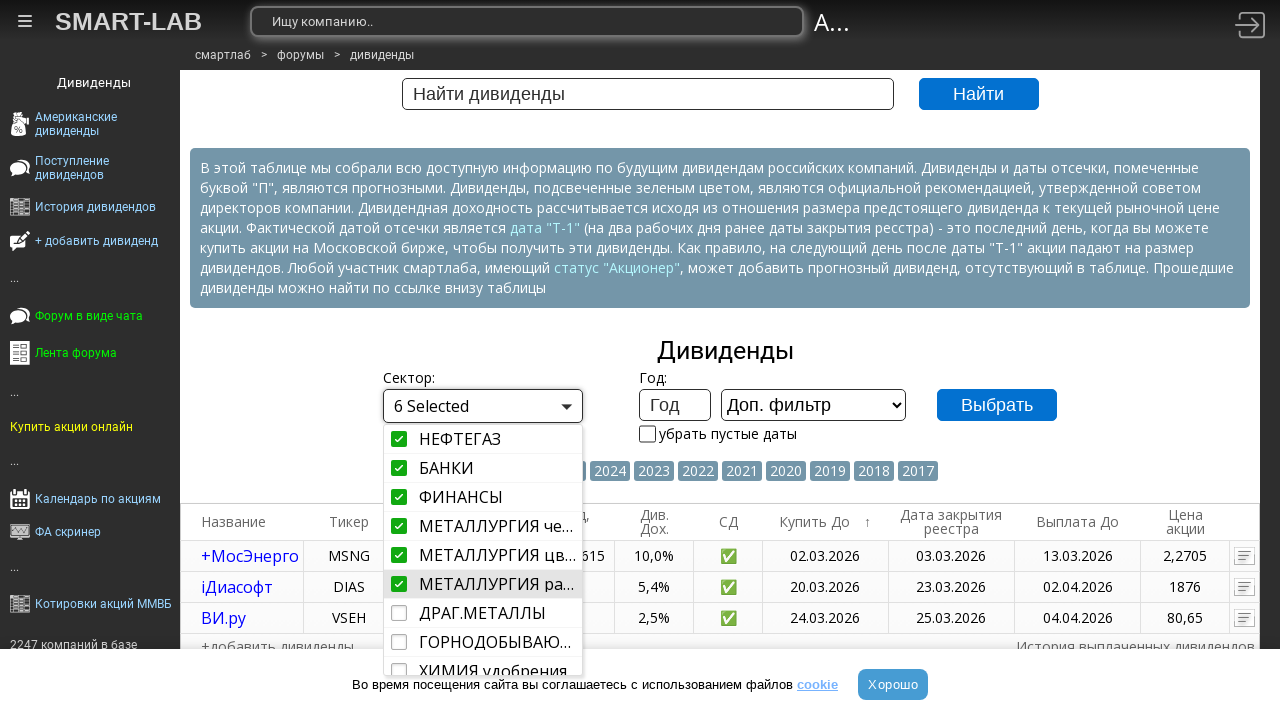

Selected 'ДРАГ.МЕТАЛЛЫ' (Precious Metals) sector at (398, 613) on li:has-text('ДРАГ.МЕТАЛЛЫ') i
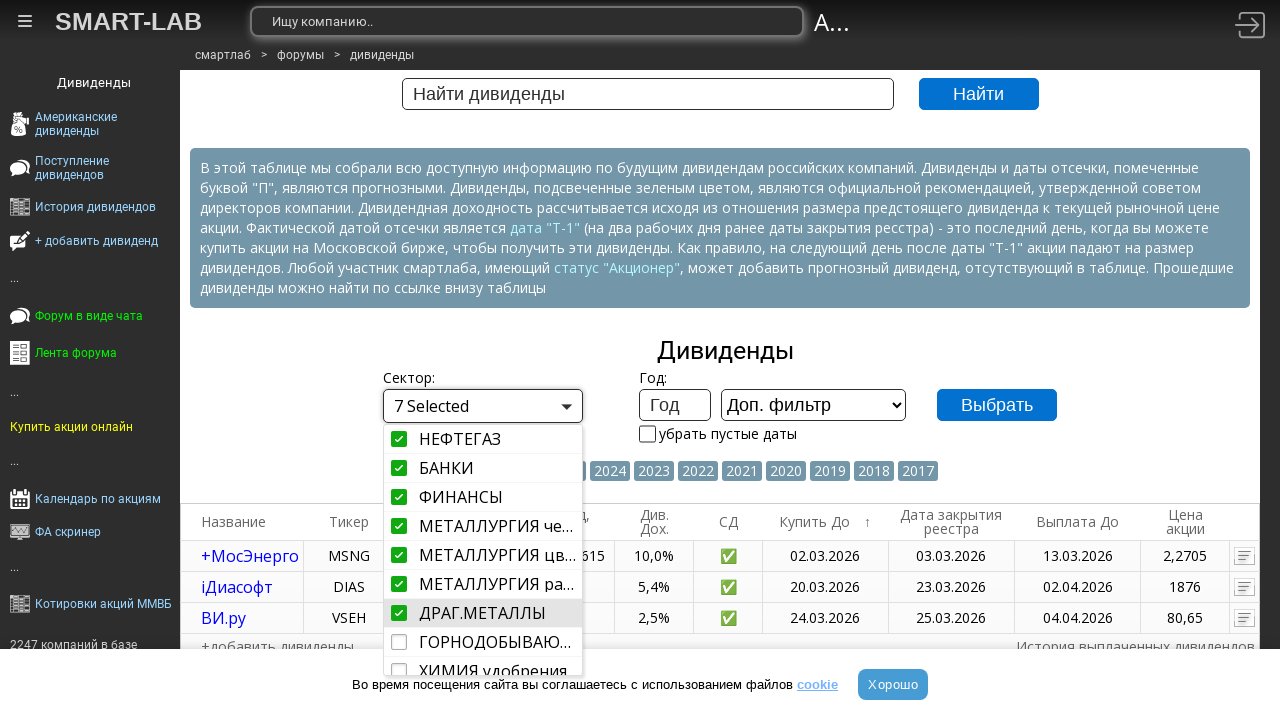

Selected 'ГОРНОДОБЫВАЮЩИЕ' (Mining) sector at (398, 642) on li:has-text('ГОРНОДОБЫВАЮЩИЕ') span
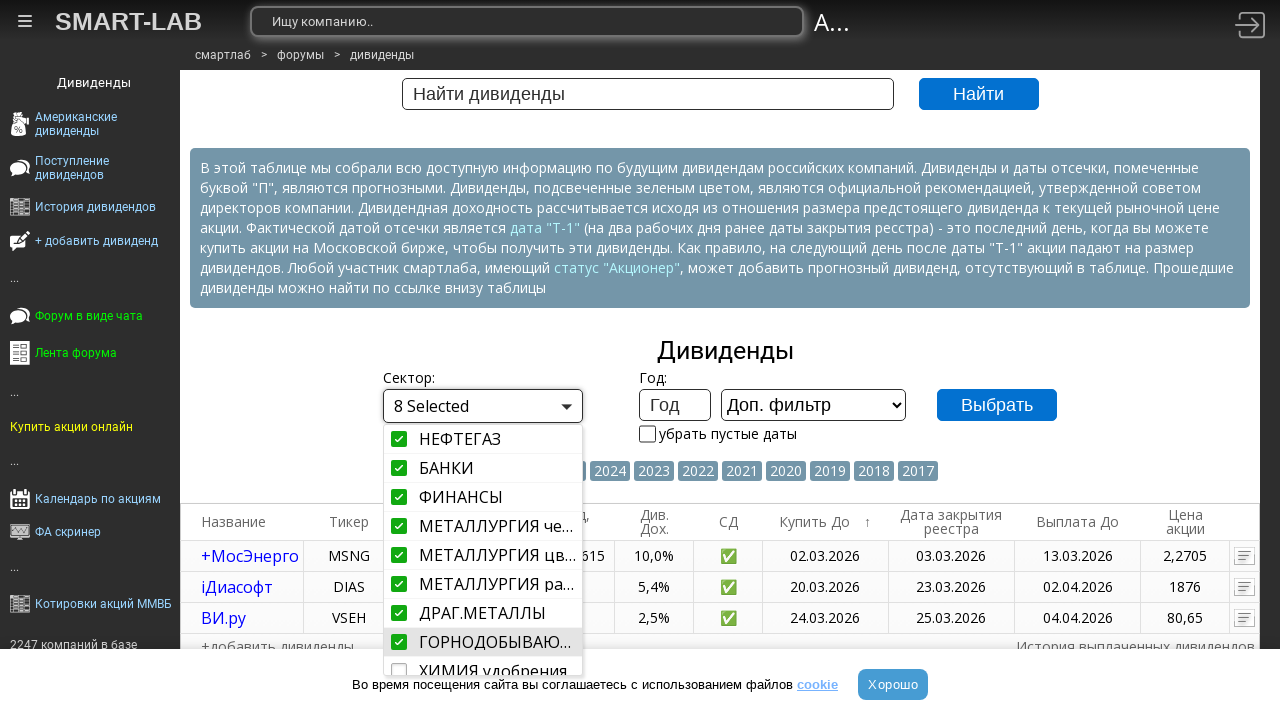

Selected 'ХИМИЯ удобрения' (Chemistry Fertilizers) sector at (398, 667) on li:has-text('ХИМИЯ удобрения') i
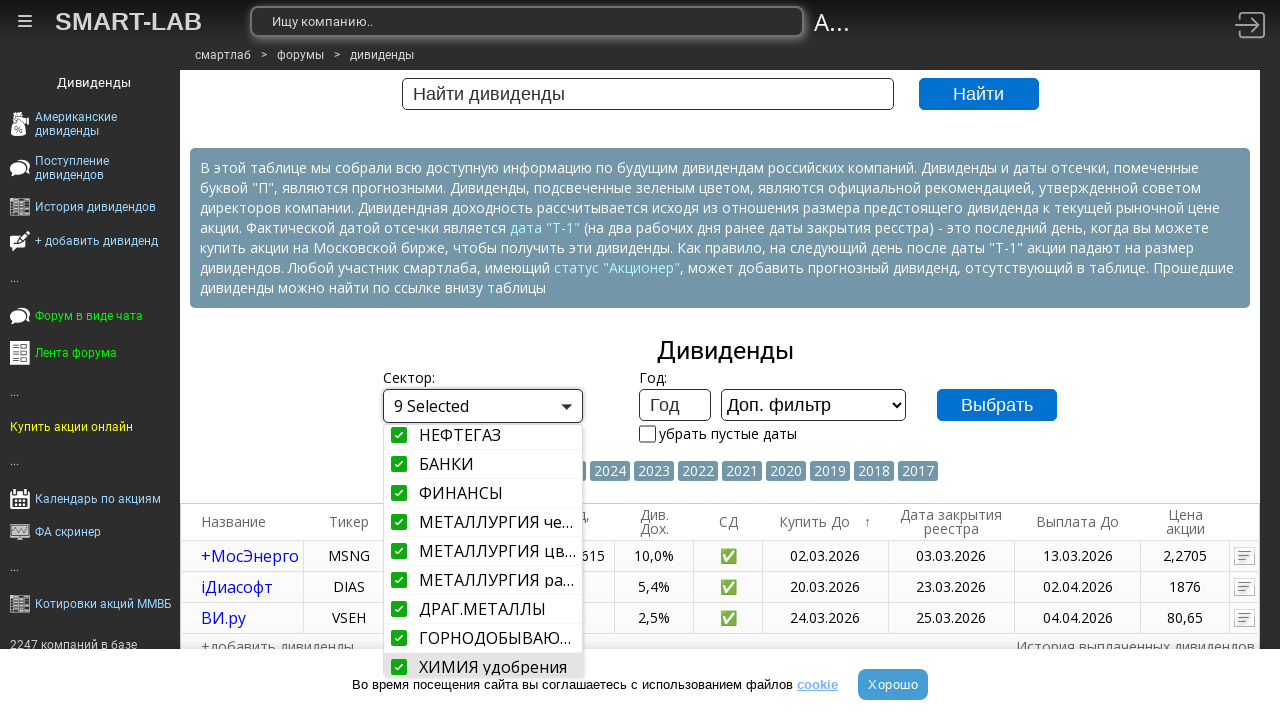

Selected 'ХИМИЯ разное' (Chemistry Other) sector at (398, 550) on li:has-text('ХИМИЯ разное') i
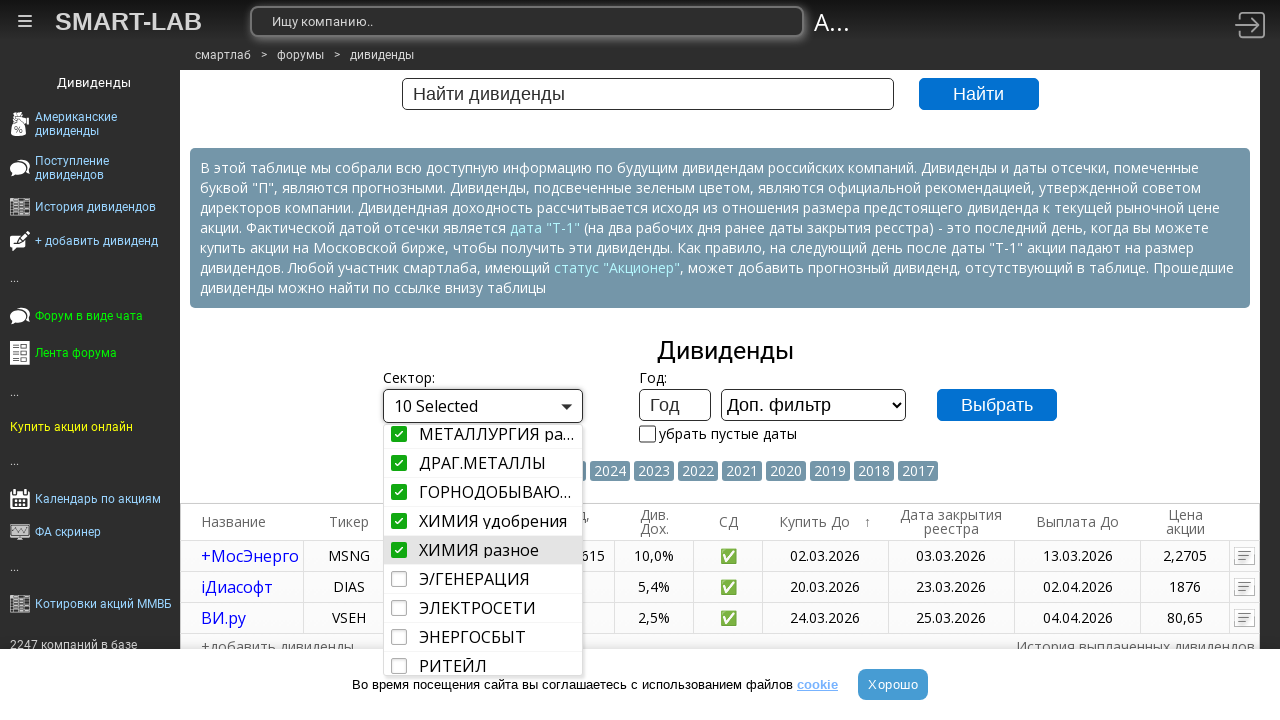

Selected 'Э/ГЕНЕРАЦИЯ' (Power Generation) sector at (398, 579) on li:has-text('Э/ГЕНЕРАЦИЯ') i
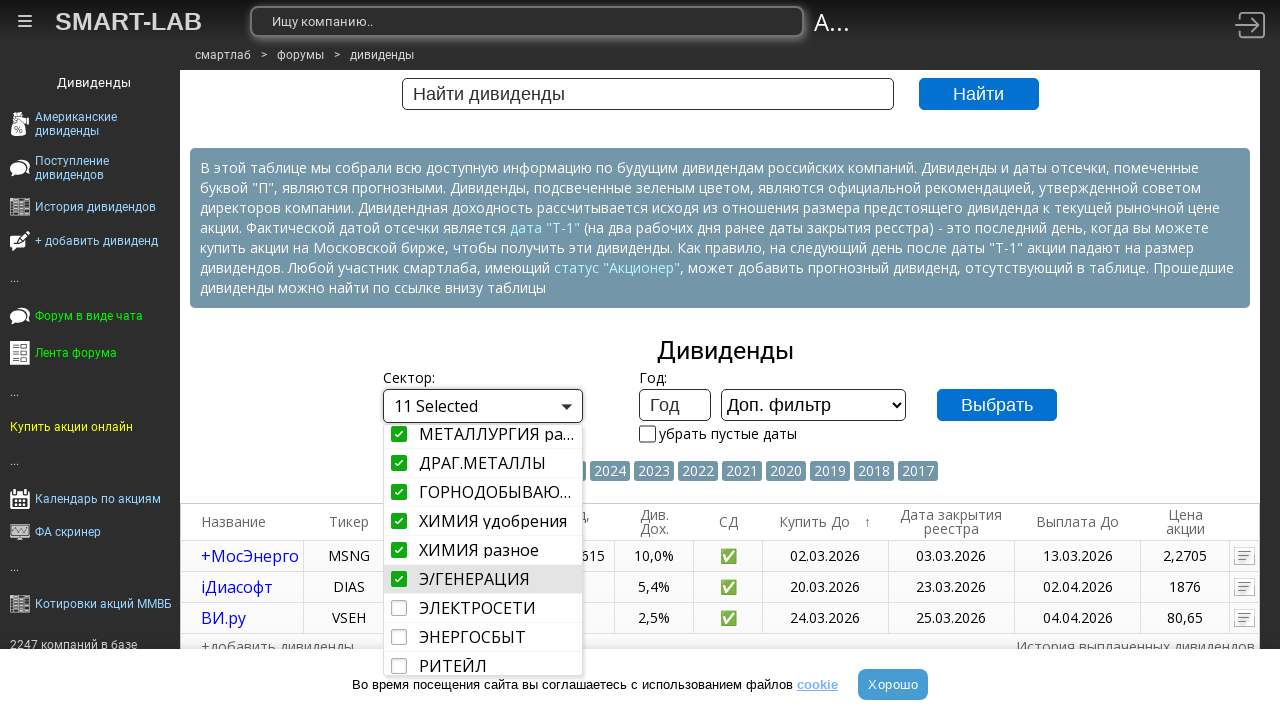

Selected 'ЭЛЕКТРОСЕТИ' (Power Grids) sector at (398, 608) on li:has-text('ЭЛЕКТРОСЕТИ') i
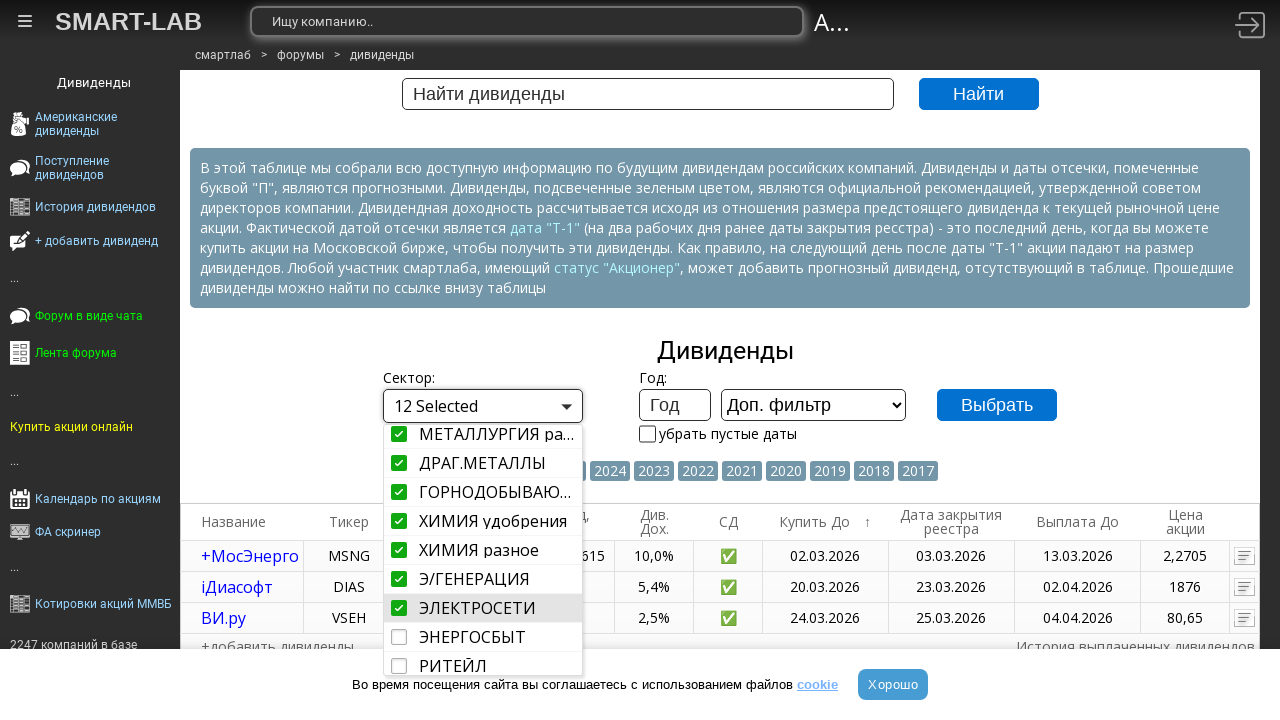

Selected 'ЭНЕРГОСБЫТ' (Energy Sales) sector at (398, 637) on li:has-text('ЭНЕРГОСБЫТ') i
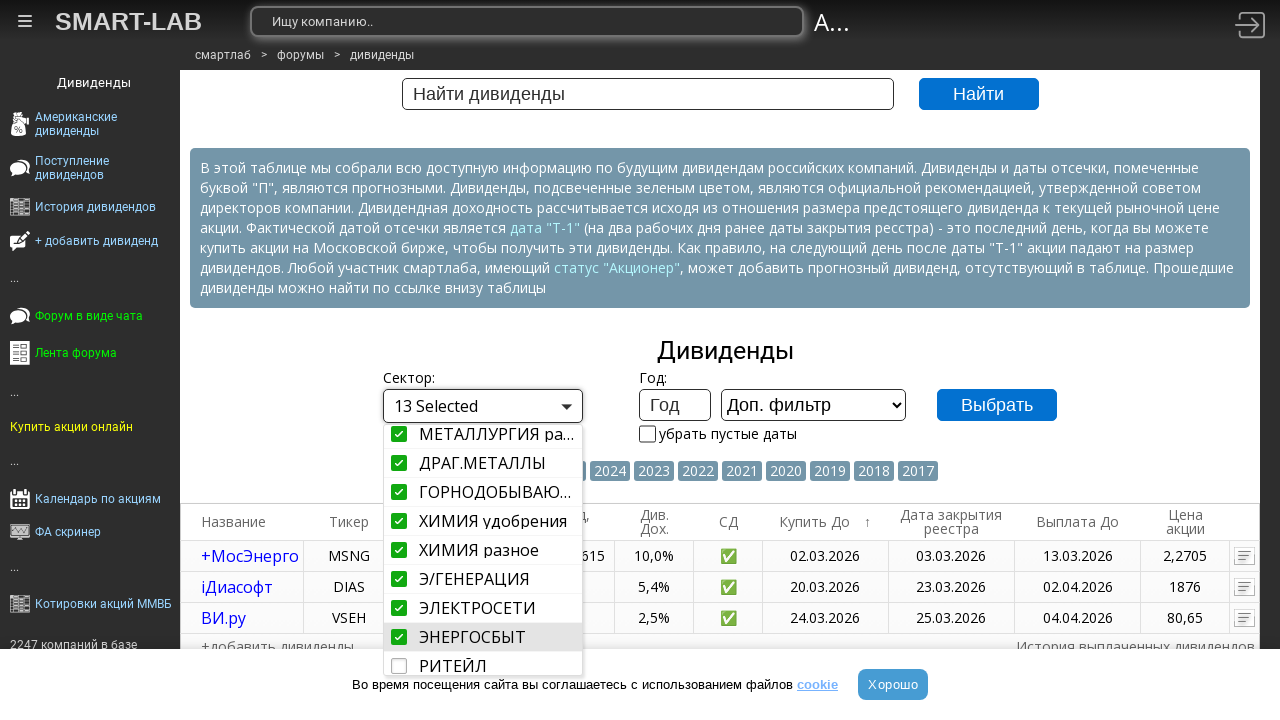

Closed sector dropdown after selecting 13 sectors at (566, 406) on p:has-text('13 Selected') i
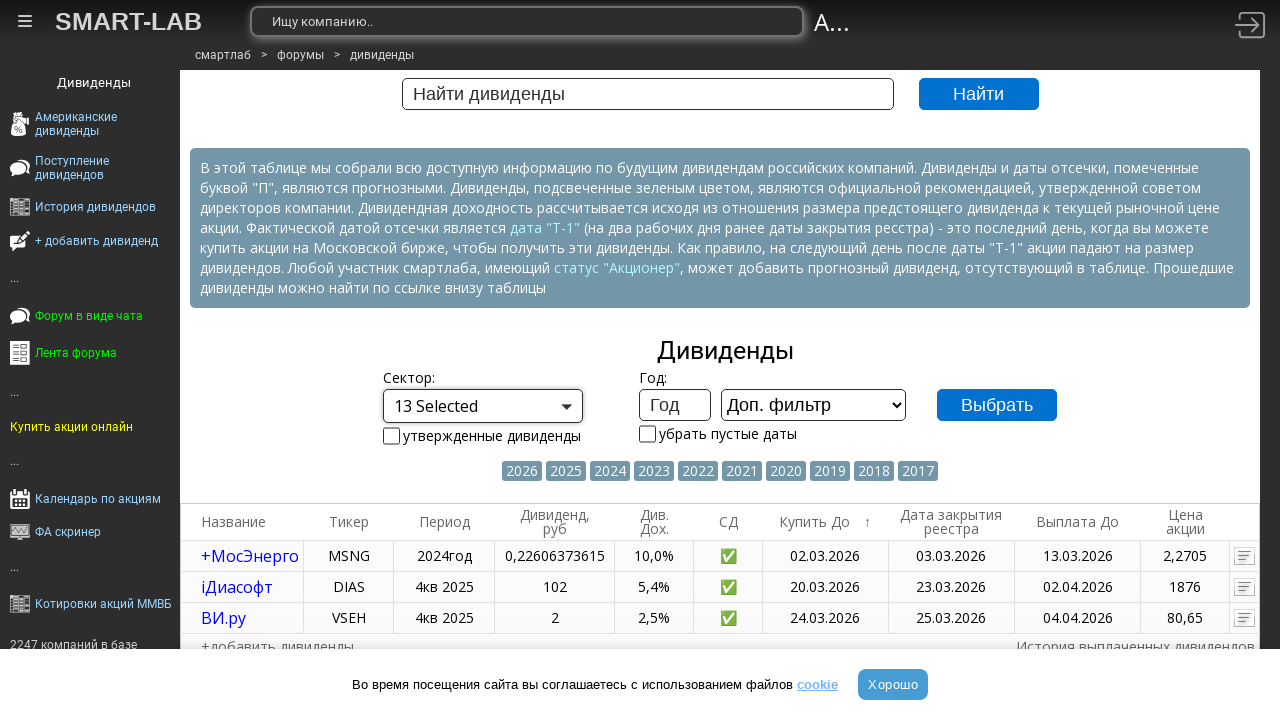

Clicked on '13 Selected' indicator at (450, 406) on internal:text="13 Selected"i
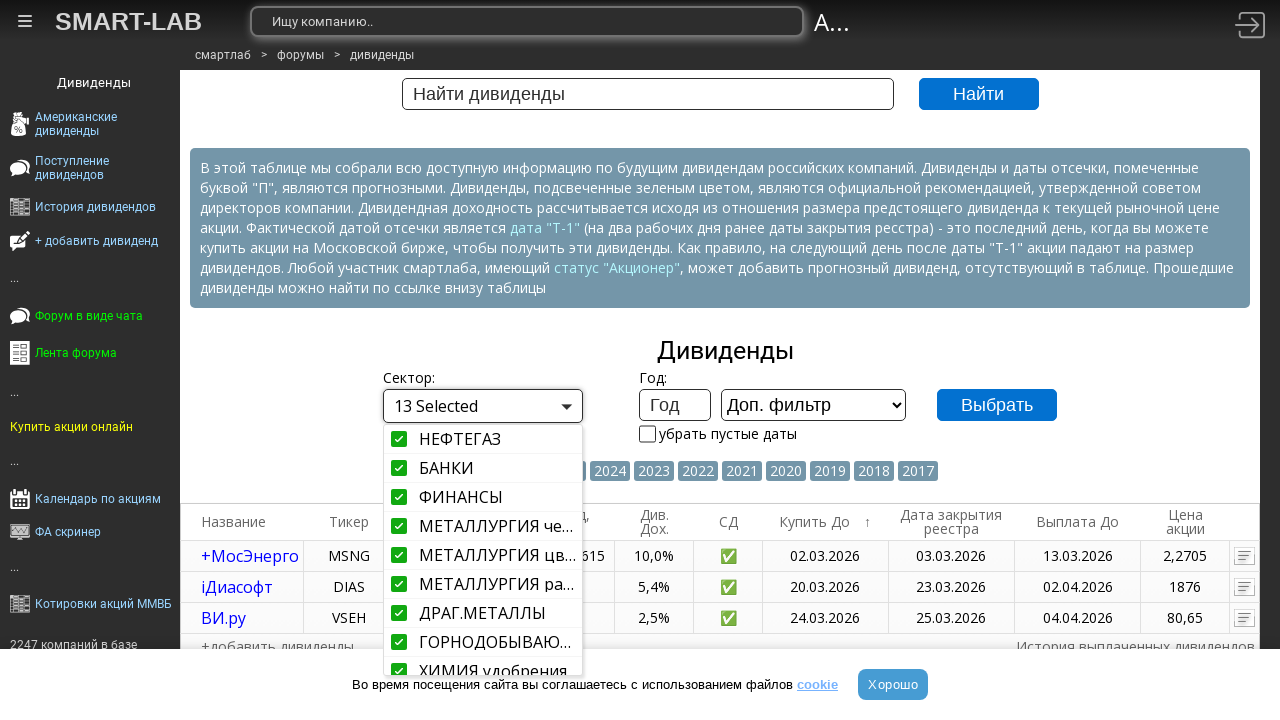

Clicked on year input field at (675, 405) on internal:attr=[placeholder="Год"i]
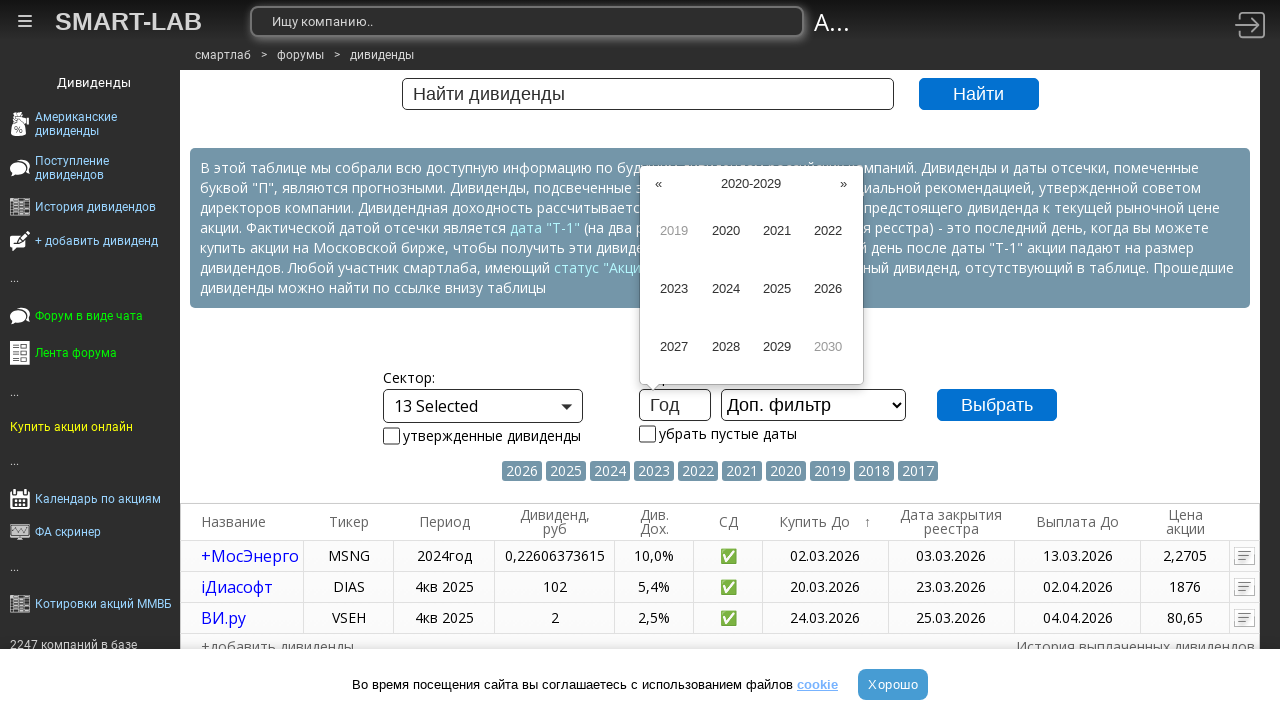

Selected year 2027 from dropdown at (674, 347) on internal:text="2027"i
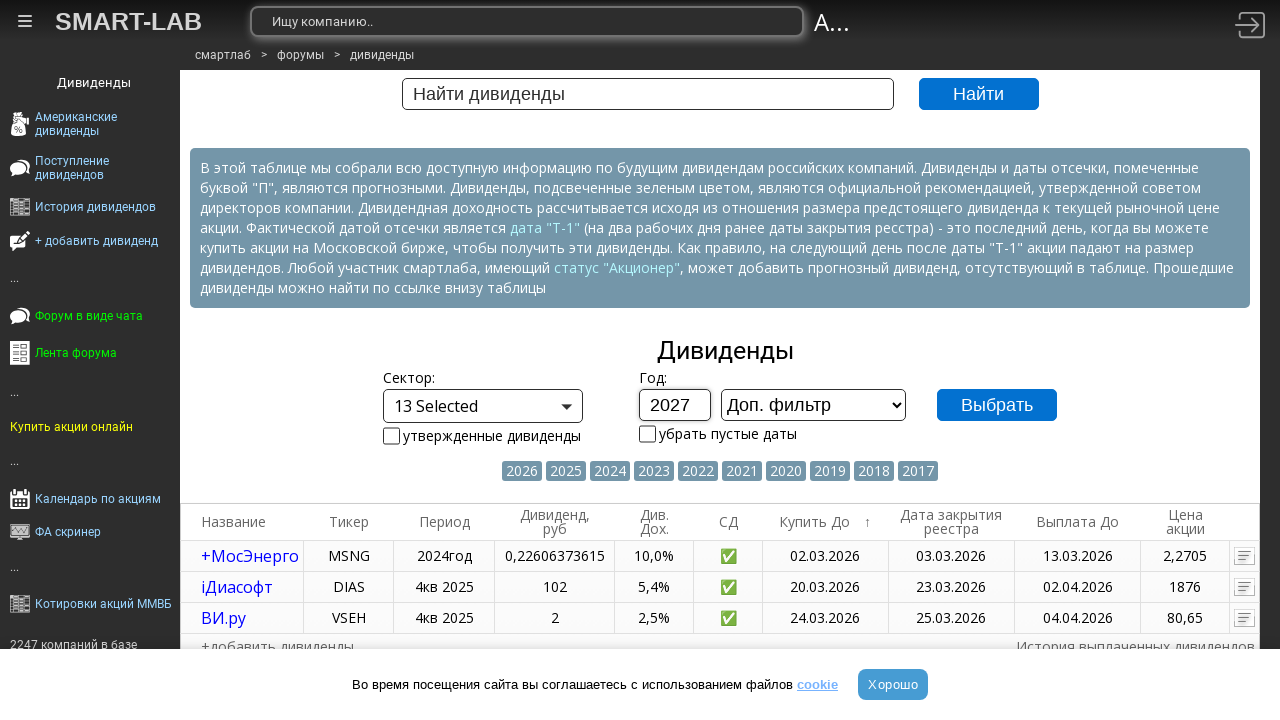

Closed year dropdown at (675, 405) on internal:attr=[placeholder="Год"i]
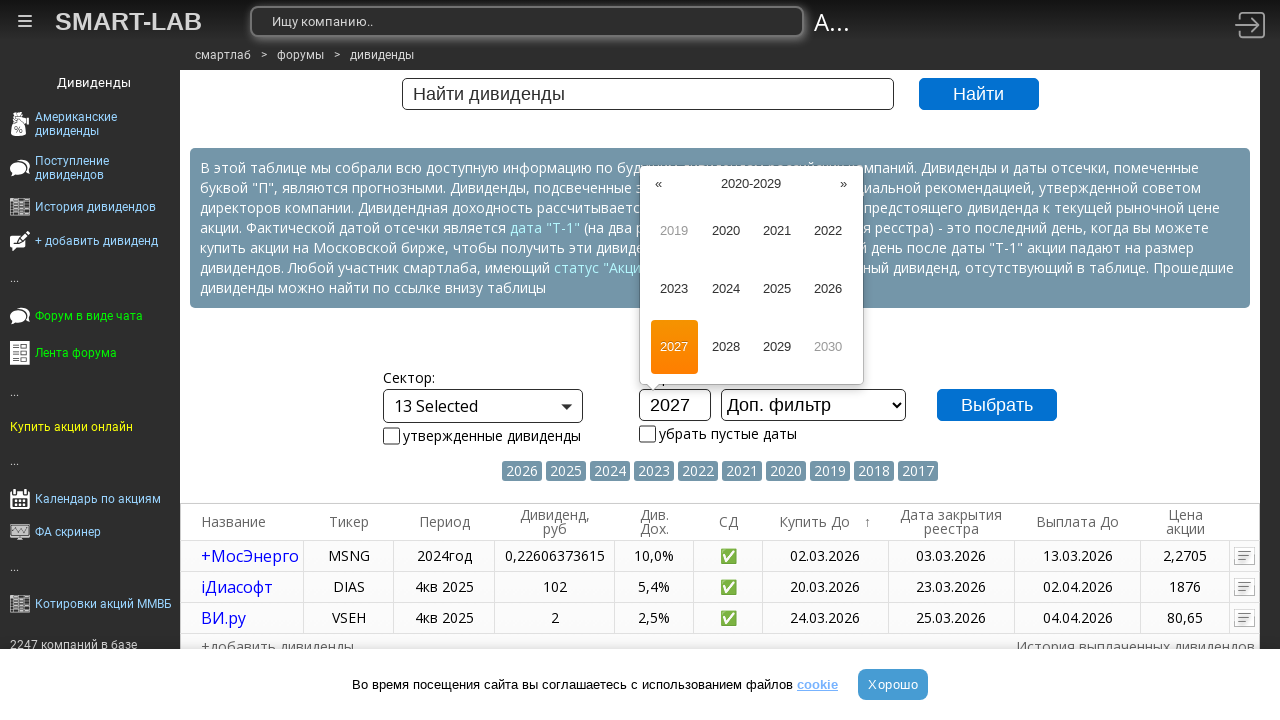

Toggled 'утвержденные дивиденды' (approved dividends) filter at (391, 436) on internal:text="\u0443\u0442\u0432\u0435\u0440\u0436\u0434\u0435\u043d\u043d\u044
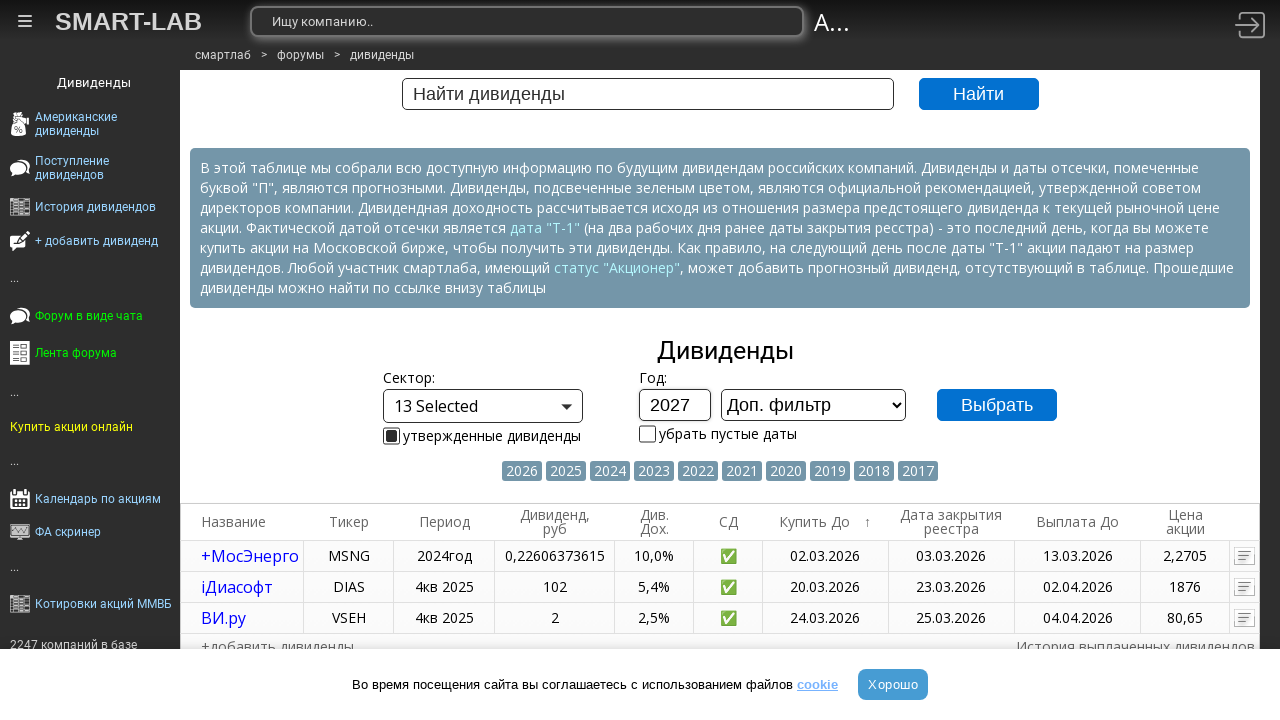

Toggled 'убрать пустые даты' (remove empty dates) filter at (647, 434) on internal:text="\u0443\u0431\u0440\u0430\u0442\u044c \u043f\u0443\u0441\u0442\u04
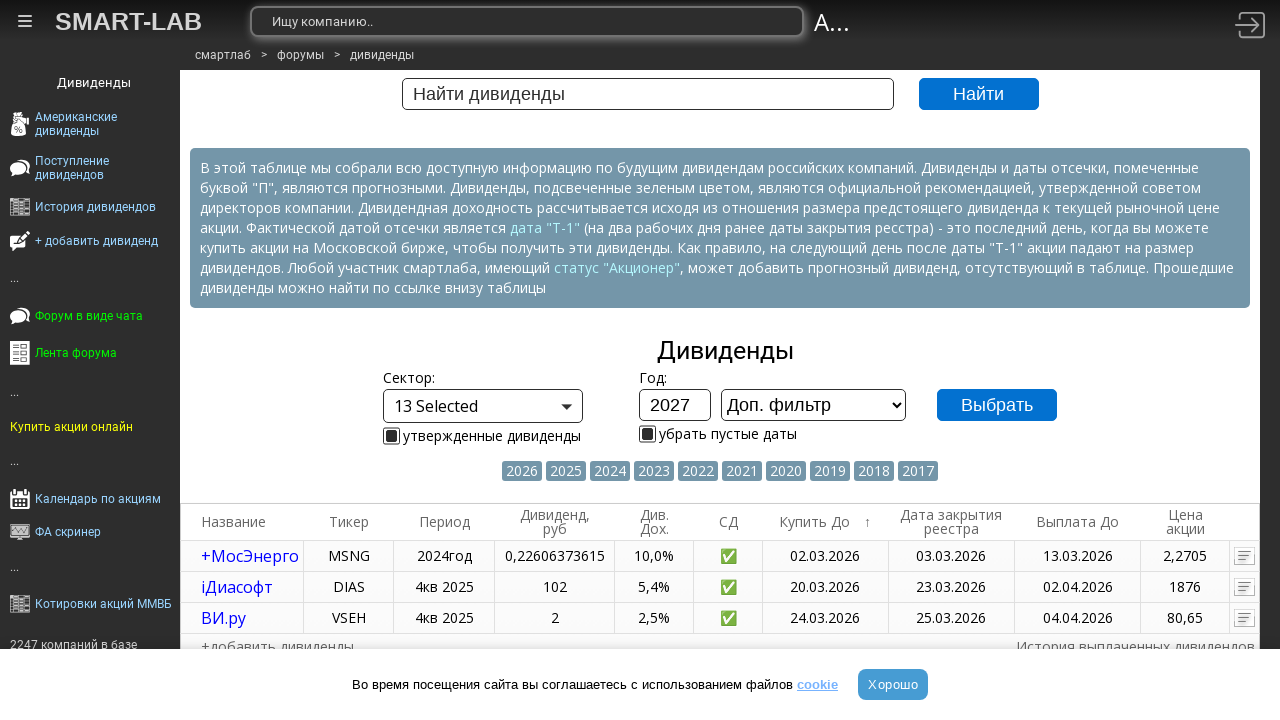

Selected quarter option 'Y' on select[name='quarter']
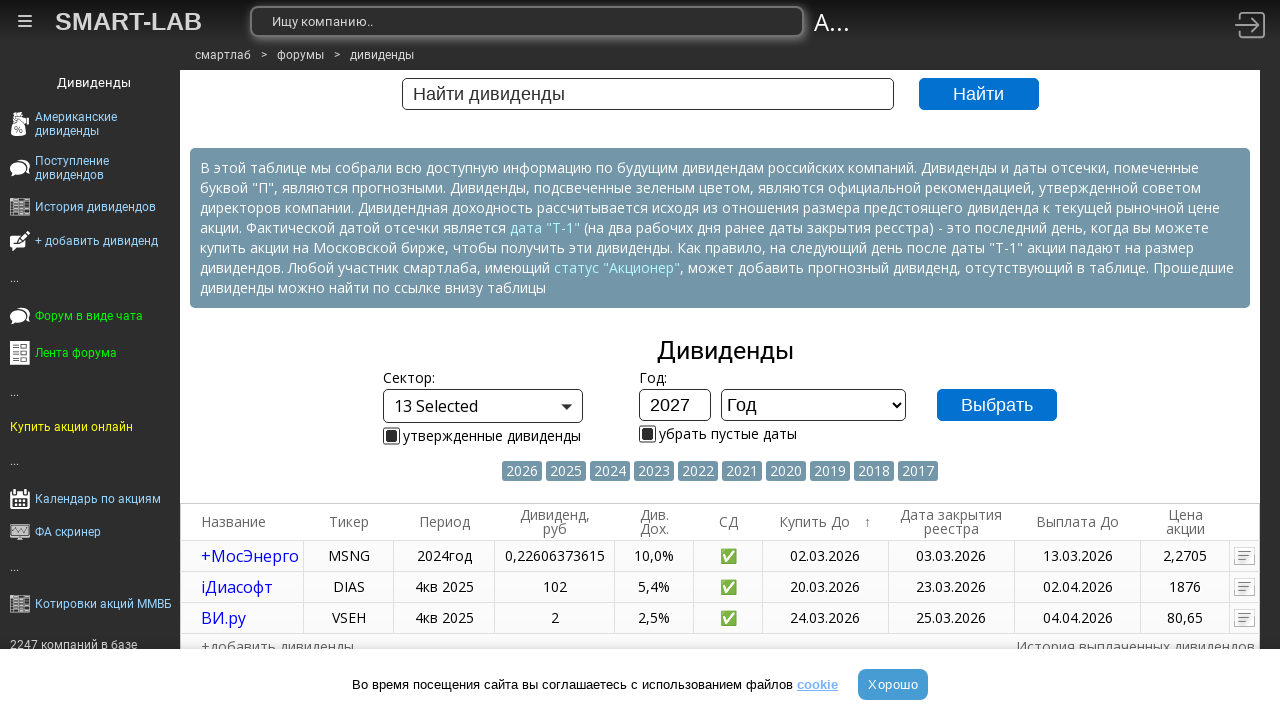

Cleared quarter selection on select[name='quarter']
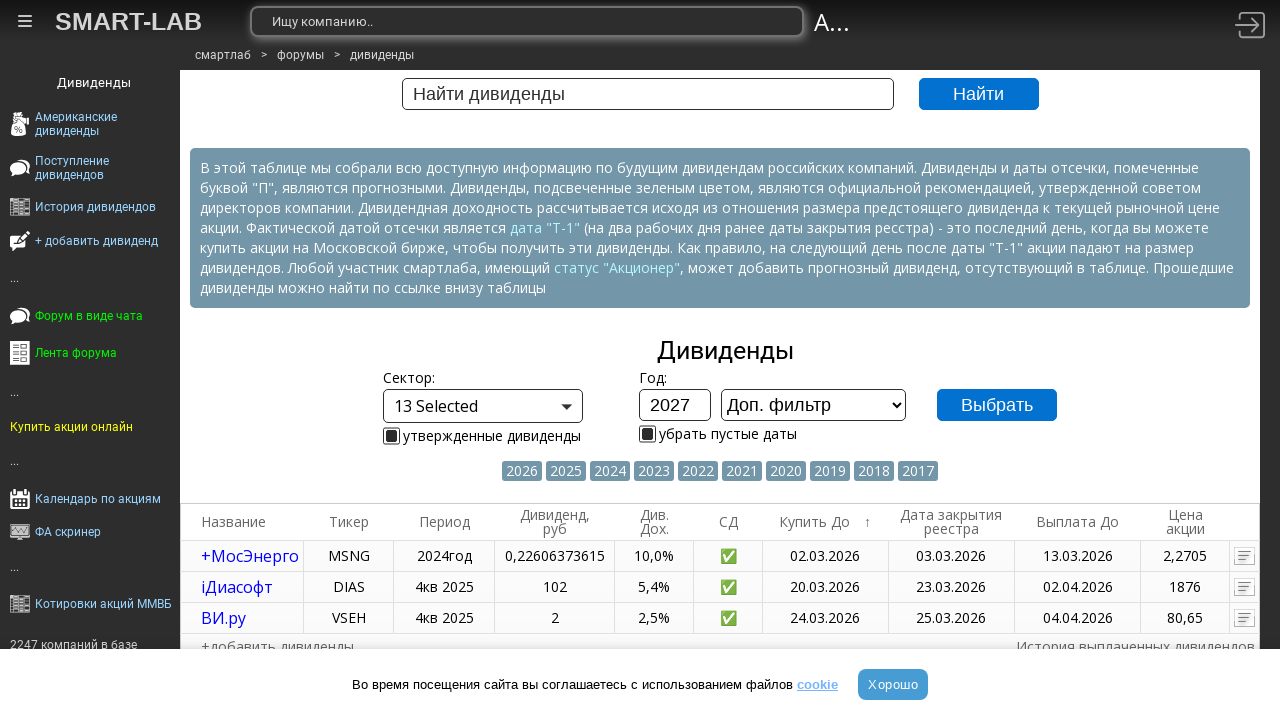

Selected quarter option '1' on select[name='quarter']
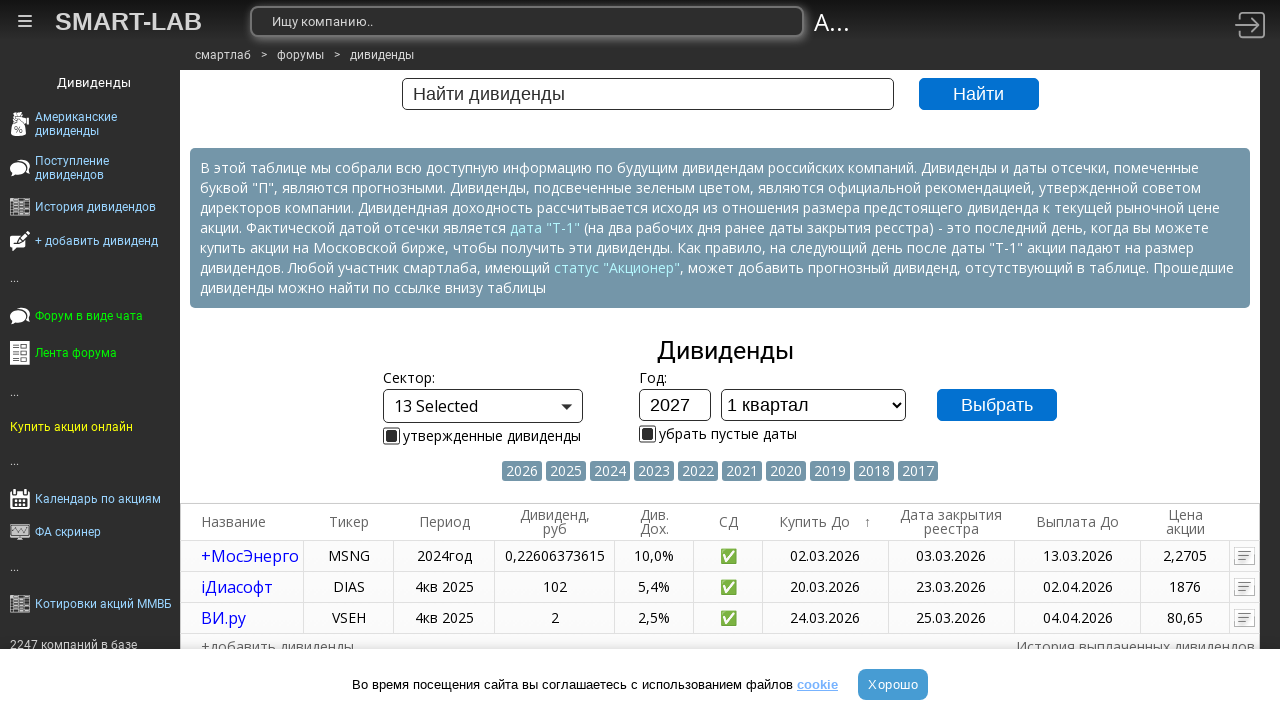

Selected quarter option 'Y' again on select[name='quarter']
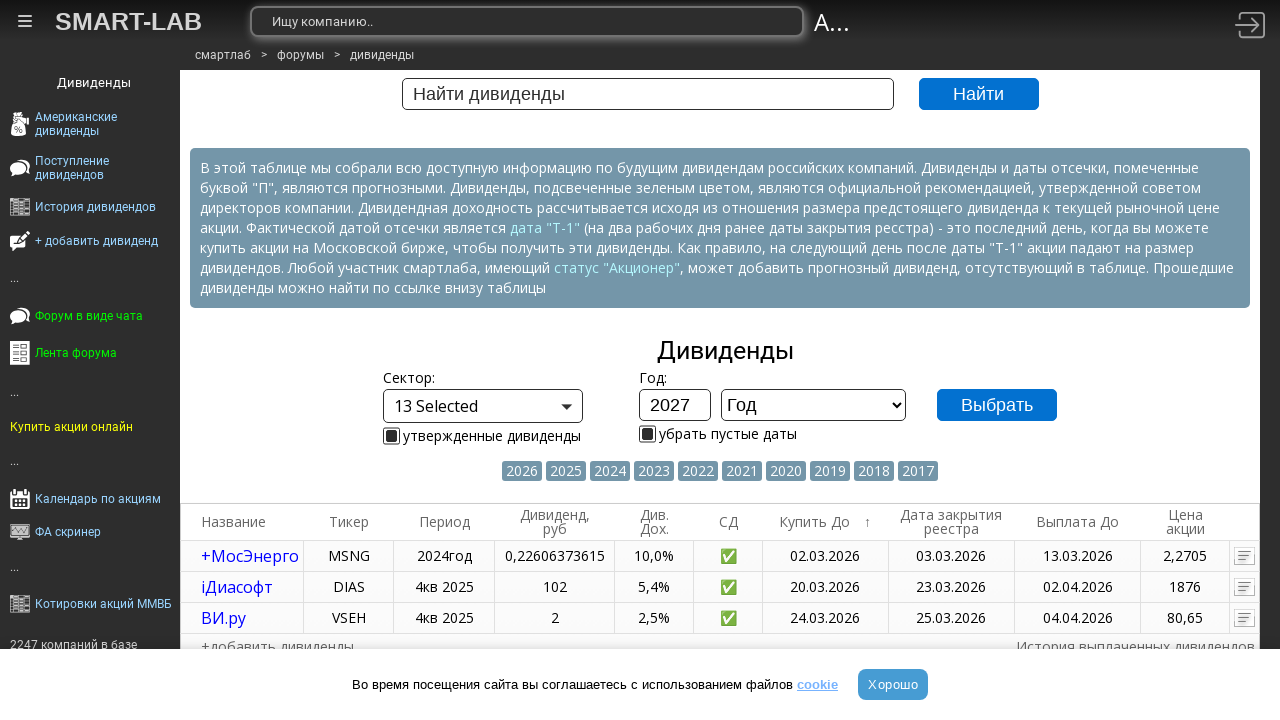

Clicked 'Выбрать' (Select) button to submit filter form at (997, 405) on internal:role=button[name="Выбрать"i]
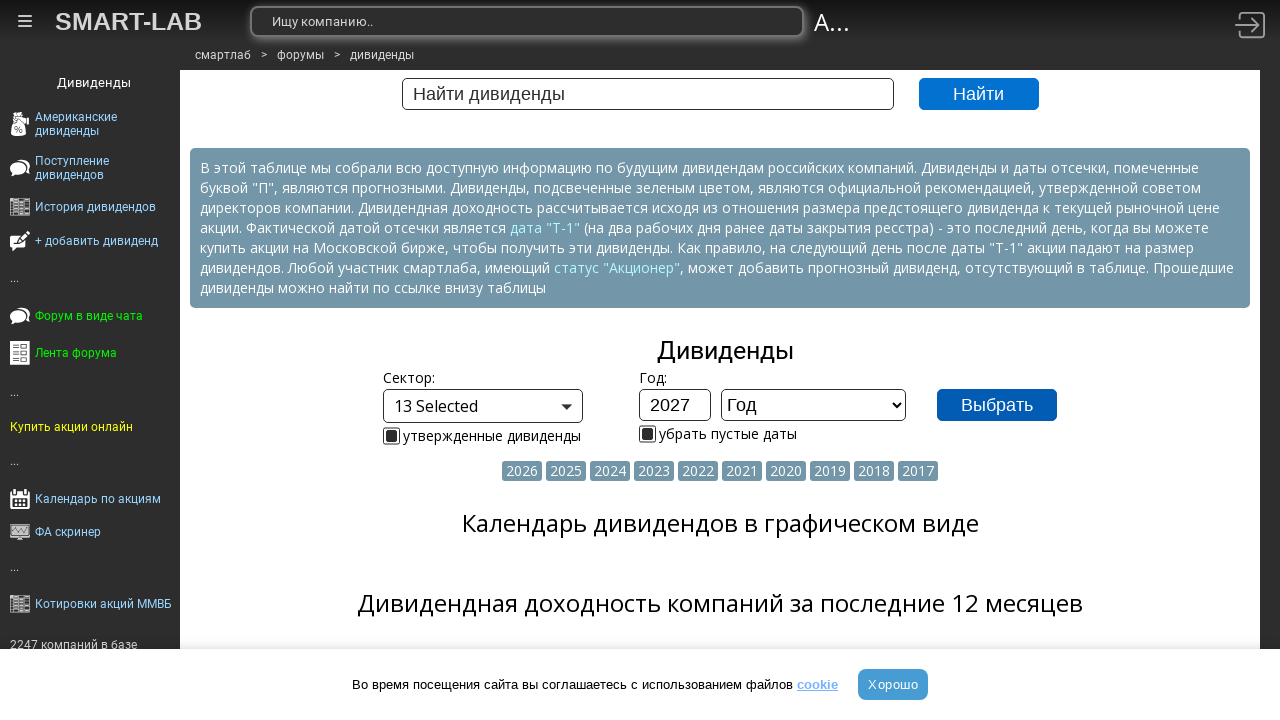

Page navigation and network requests completed (networkidle state)
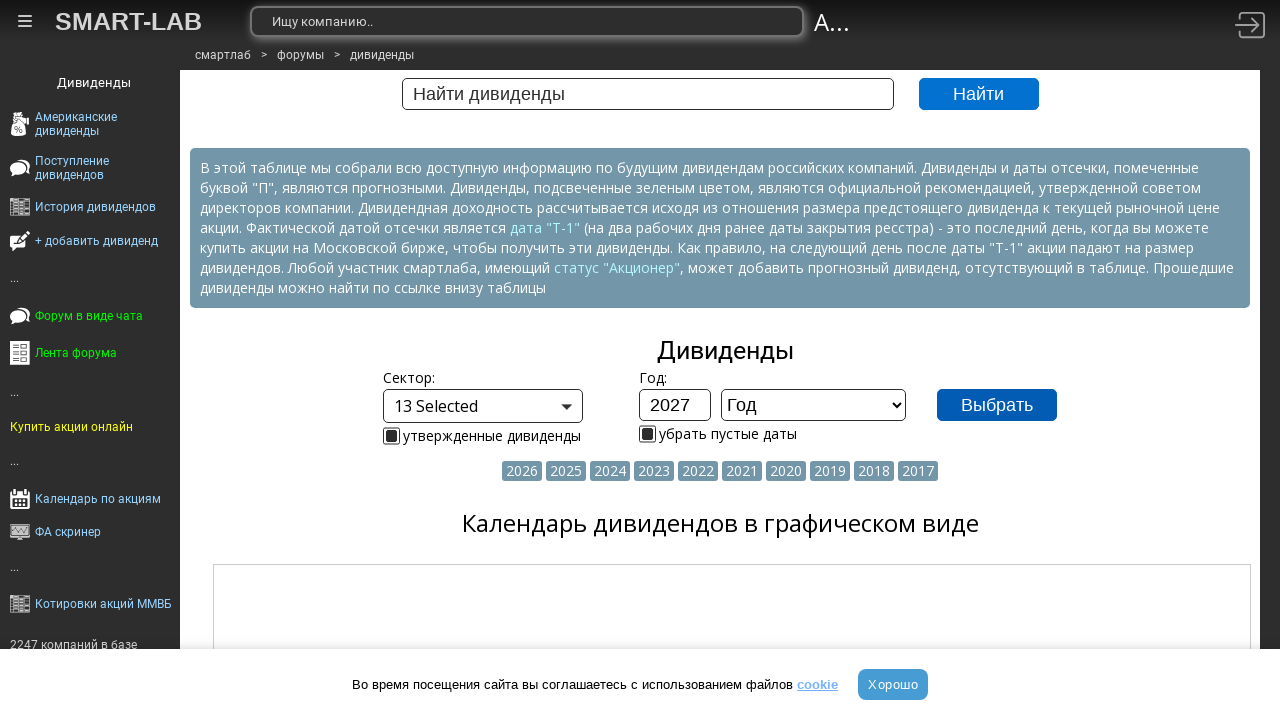

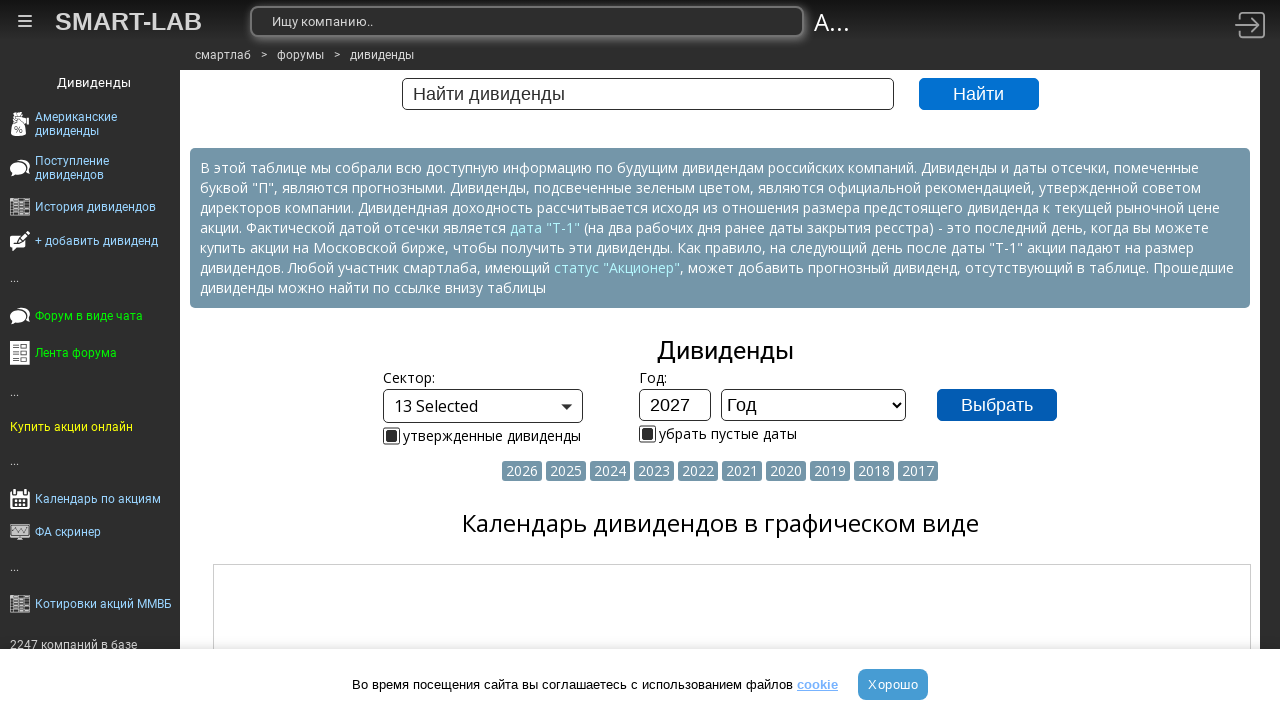